Tests that focus indicators are visible when using keyboard navigation

Starting URL: https://3mpwrapp.github.io/

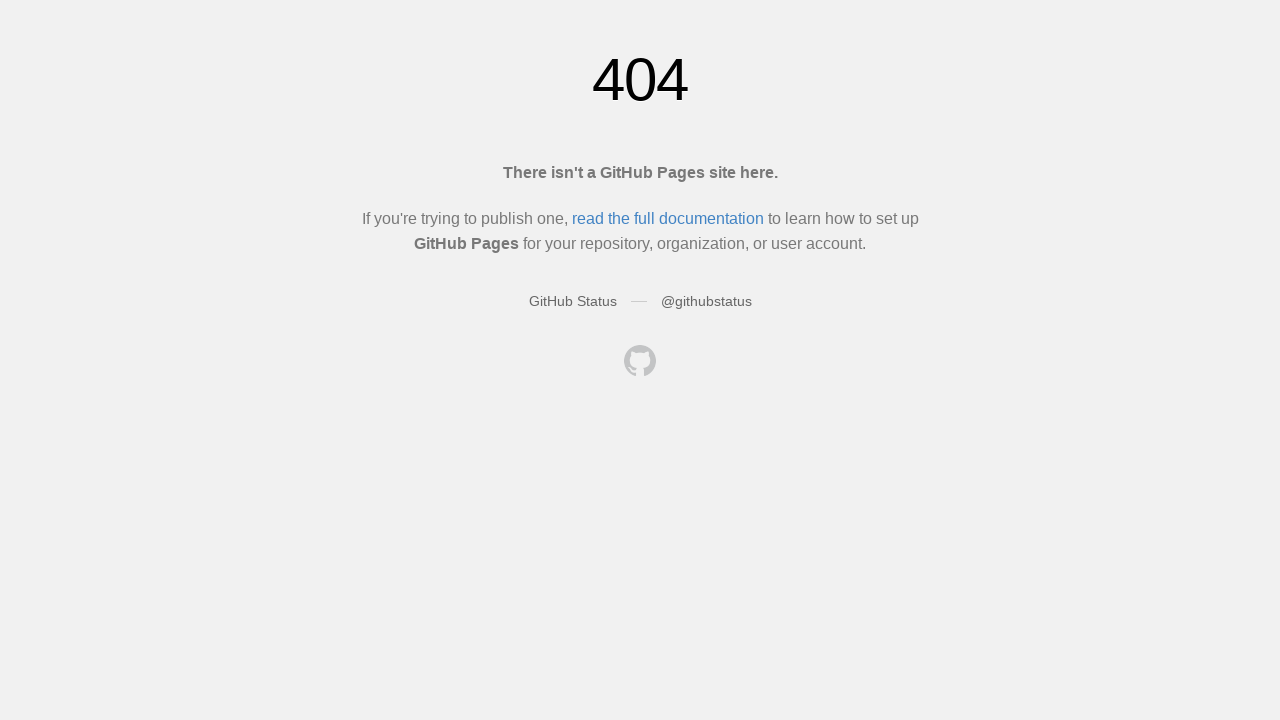

Navigated to test page https://3mpwrapp.github.io/
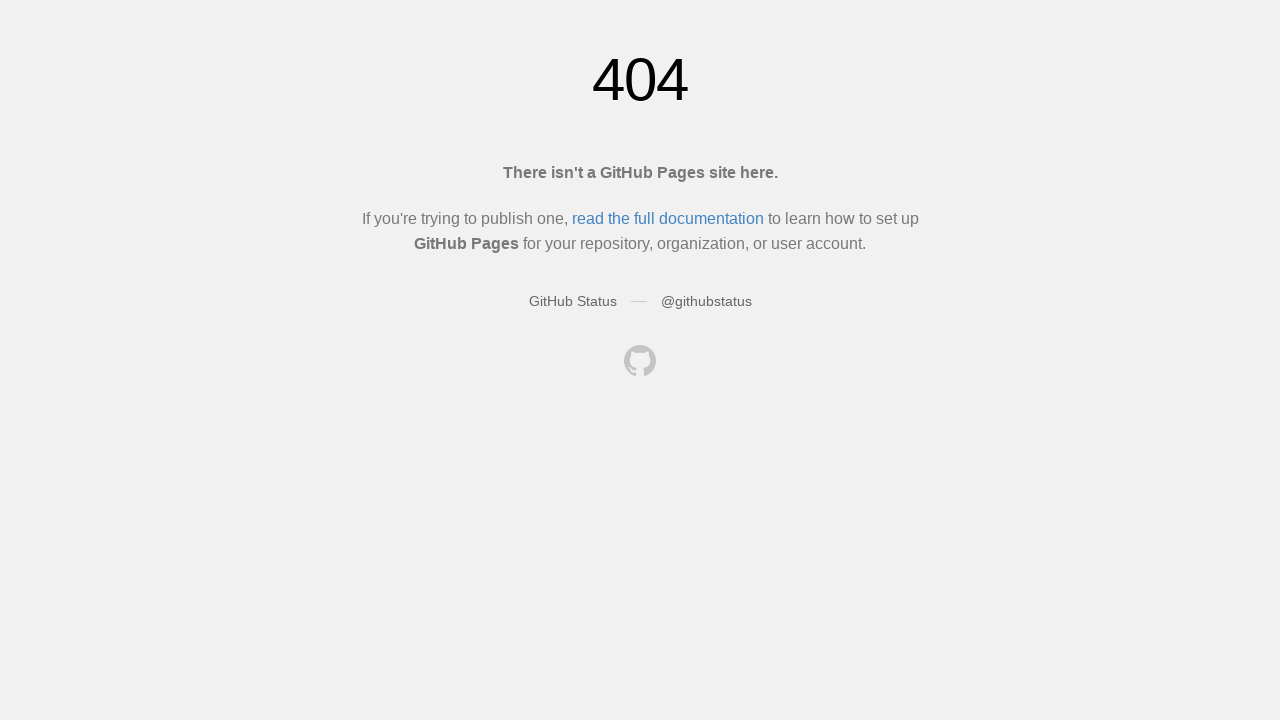

Pressed Tab key to focus first interactive element
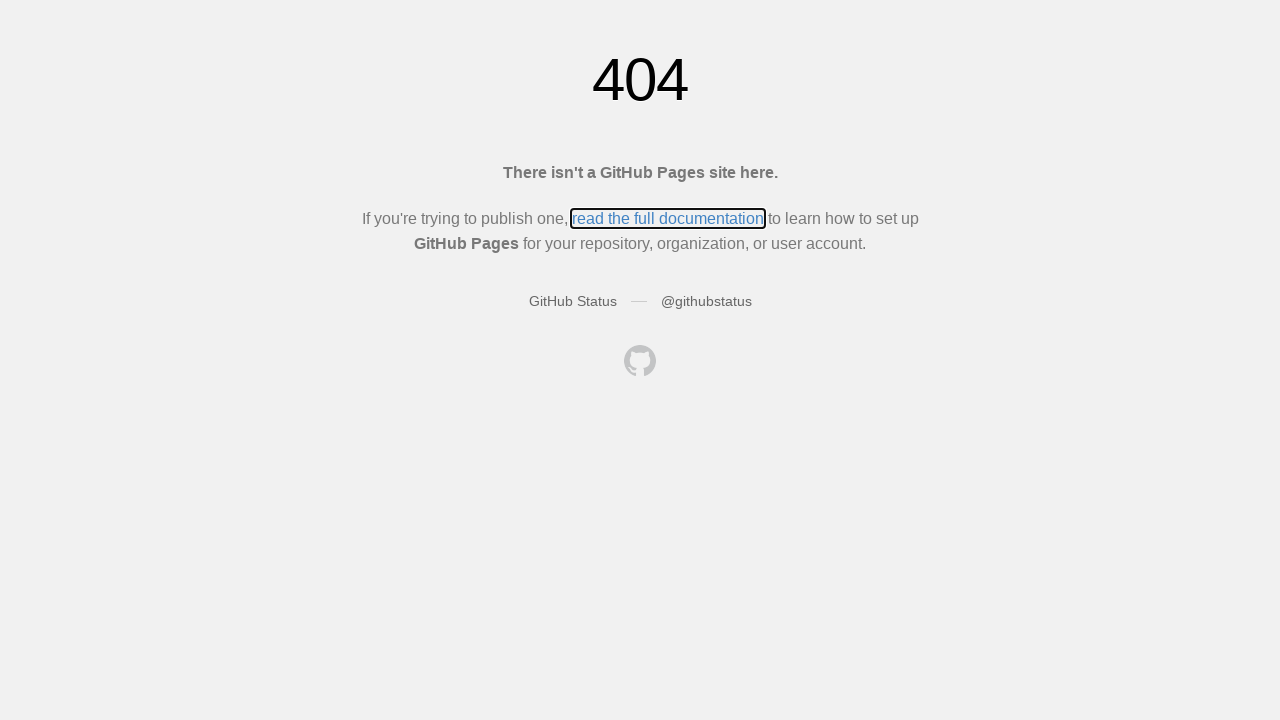

Retrieved focus indicator information from active element
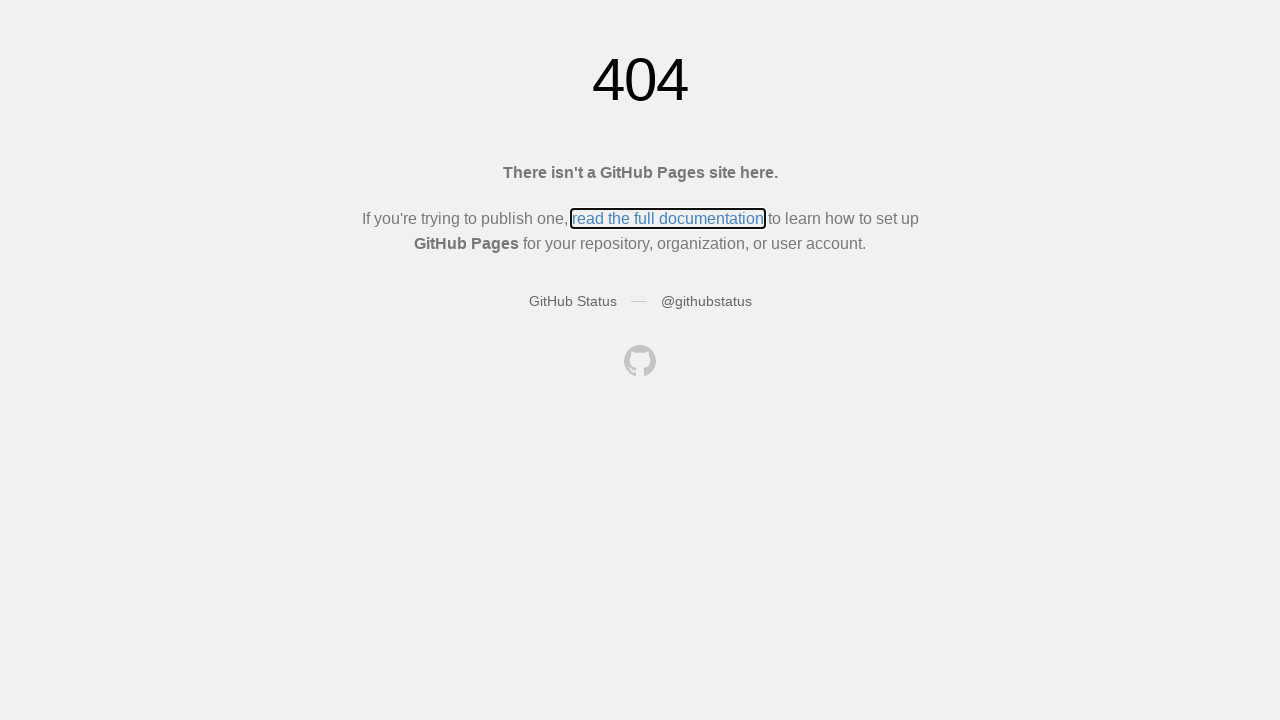

Verified that focus indicator is visible on the active element
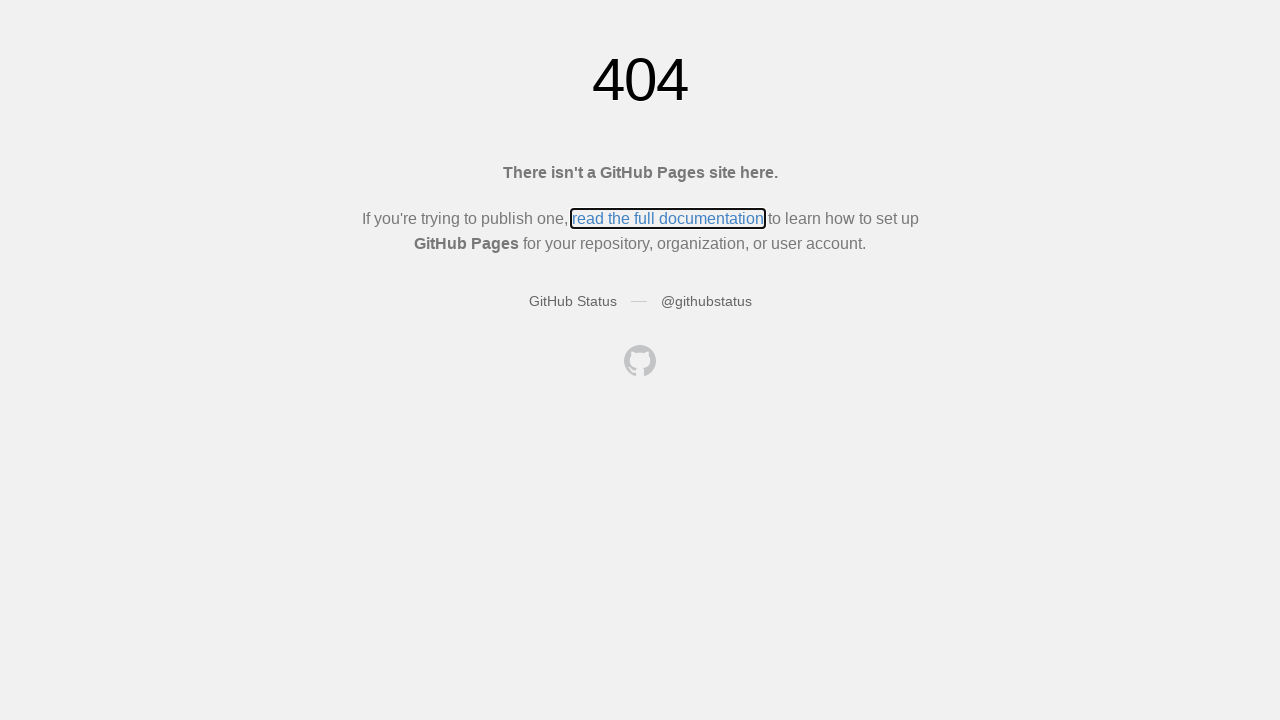

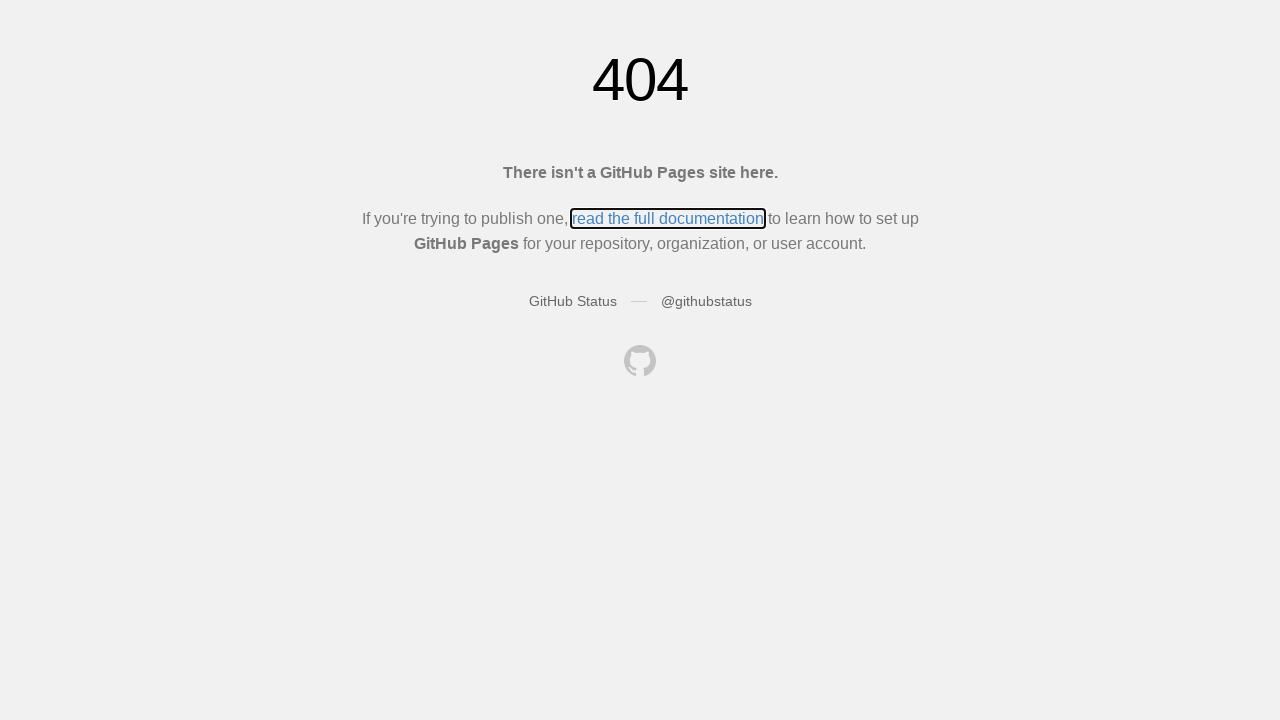